Tests selecting and then deselecting multiple options from a multi-select dropdown

Starting URL: https://letcode.in/dropdowns

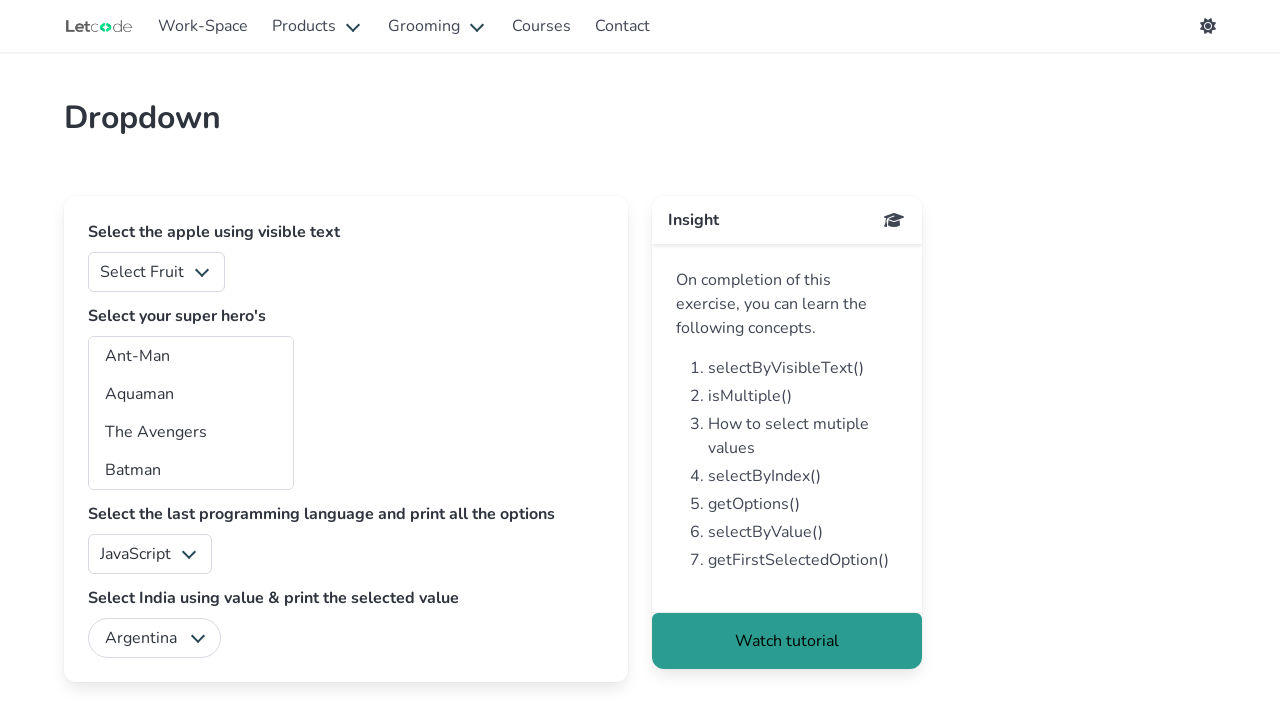

Multi-select dropdown #superheros is visible
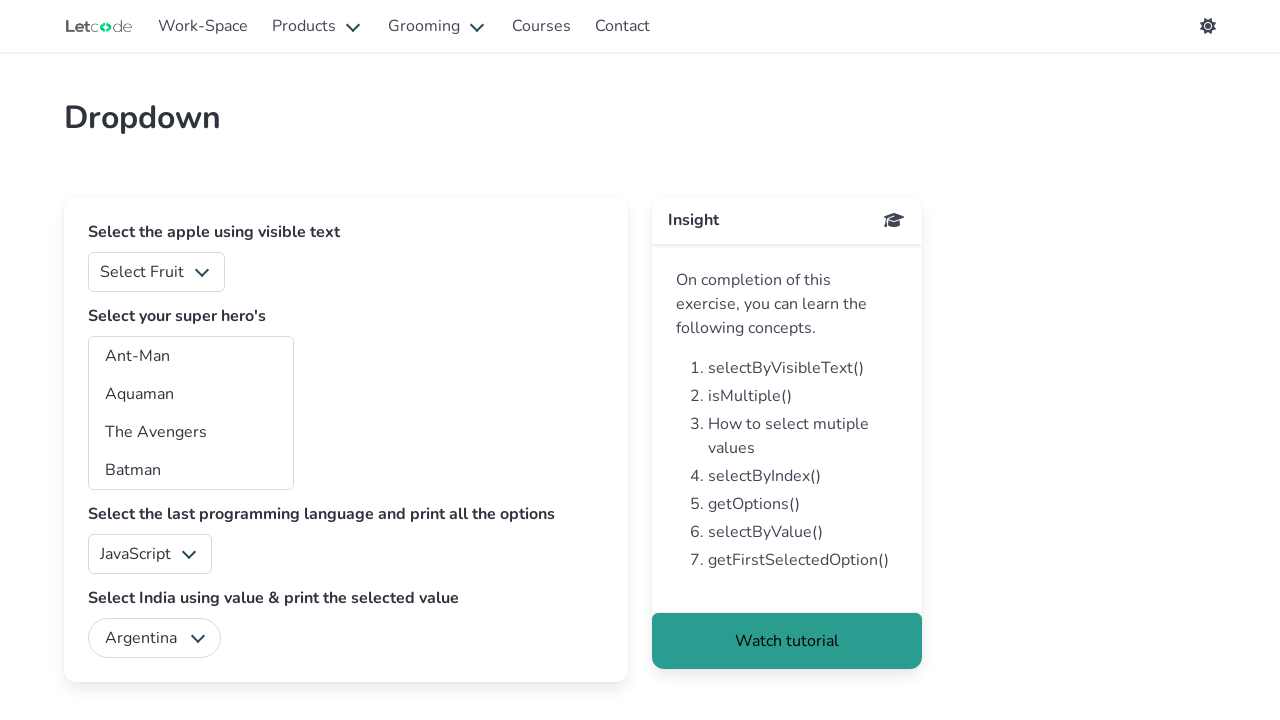

Selected option at index 0 from multi-select dropdown on #superheros
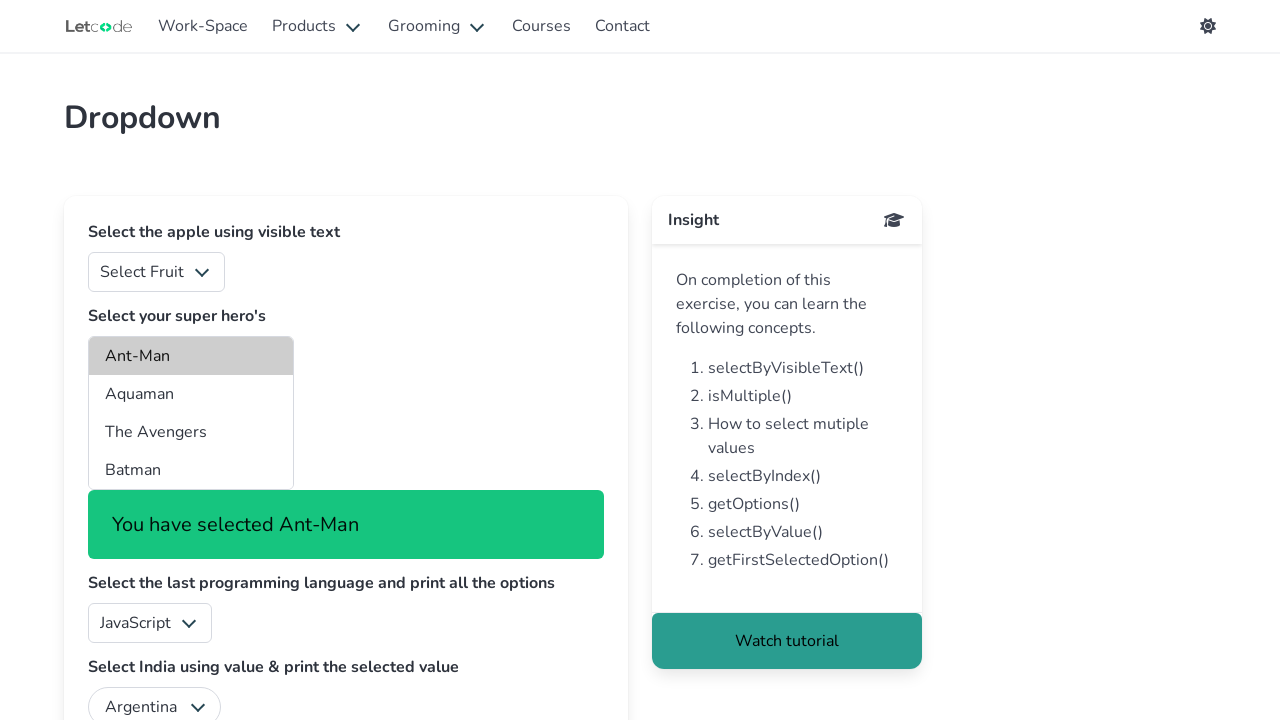

Selected option with value 'aq' from multi-select dropdown on #superheros
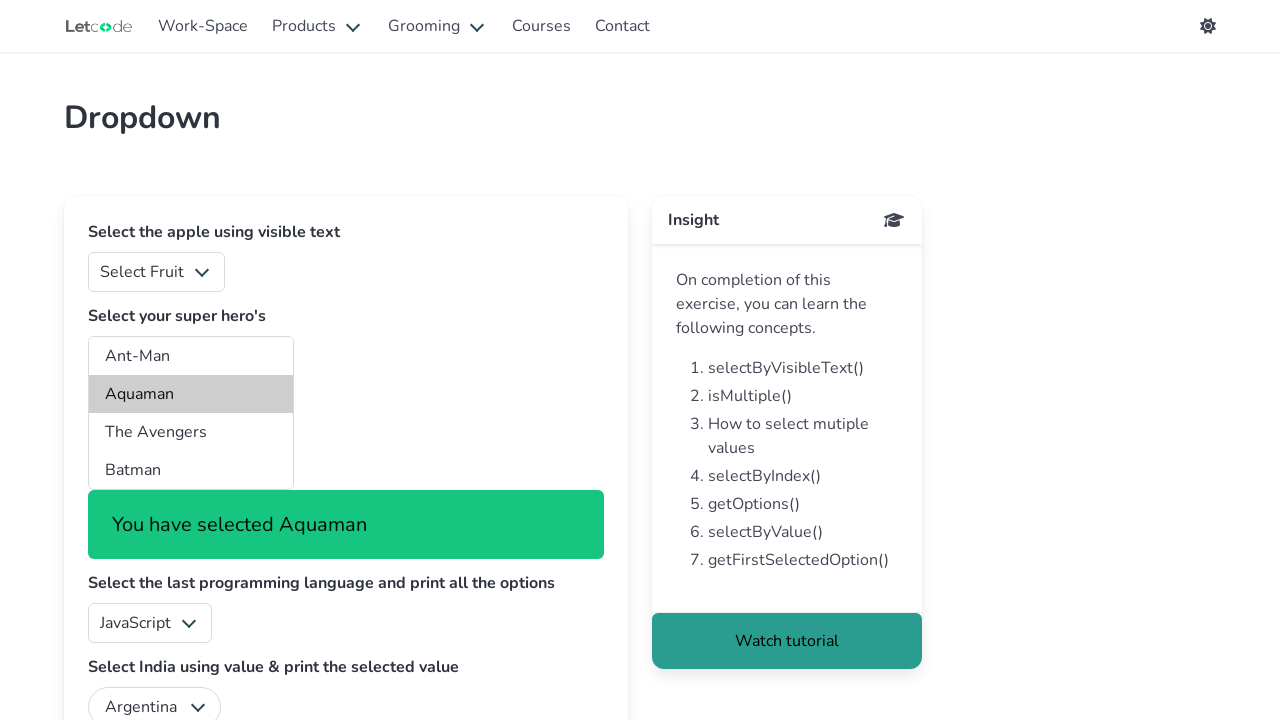

Selected option 'The Avengers' by label from multi-select dropdown on #superheros
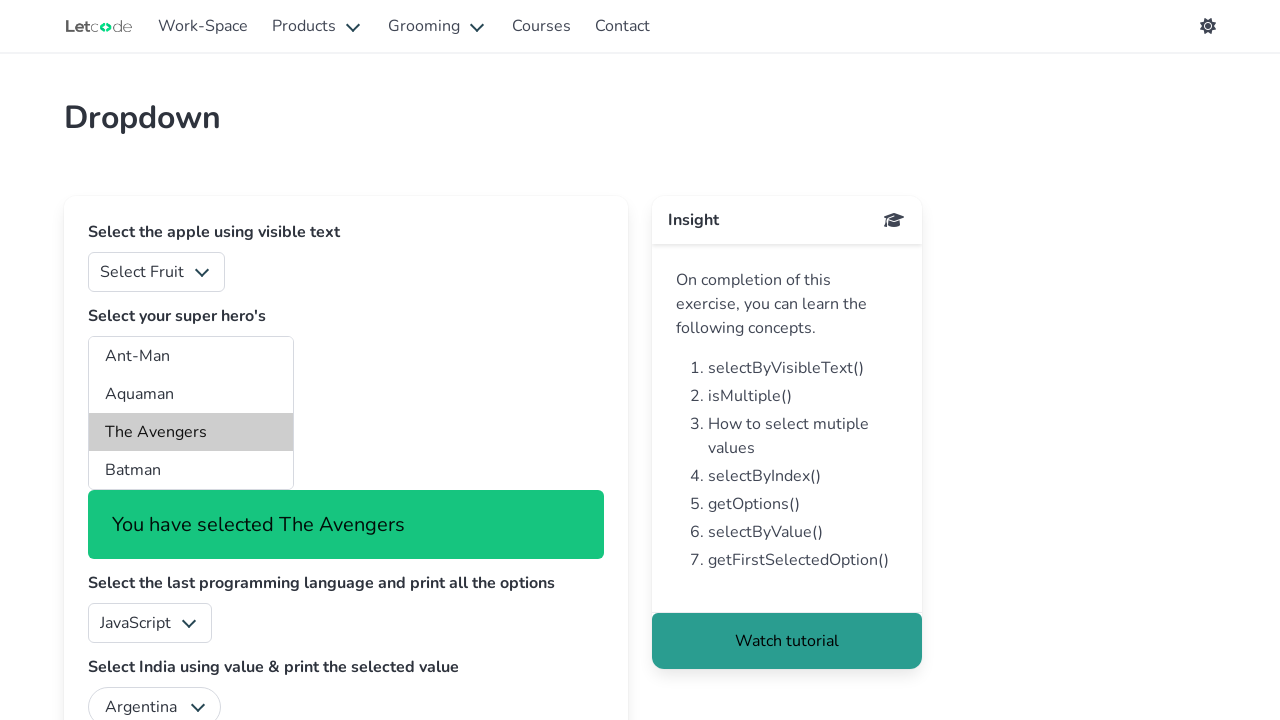

Deselected all options from multi-select dropdown on #superheros
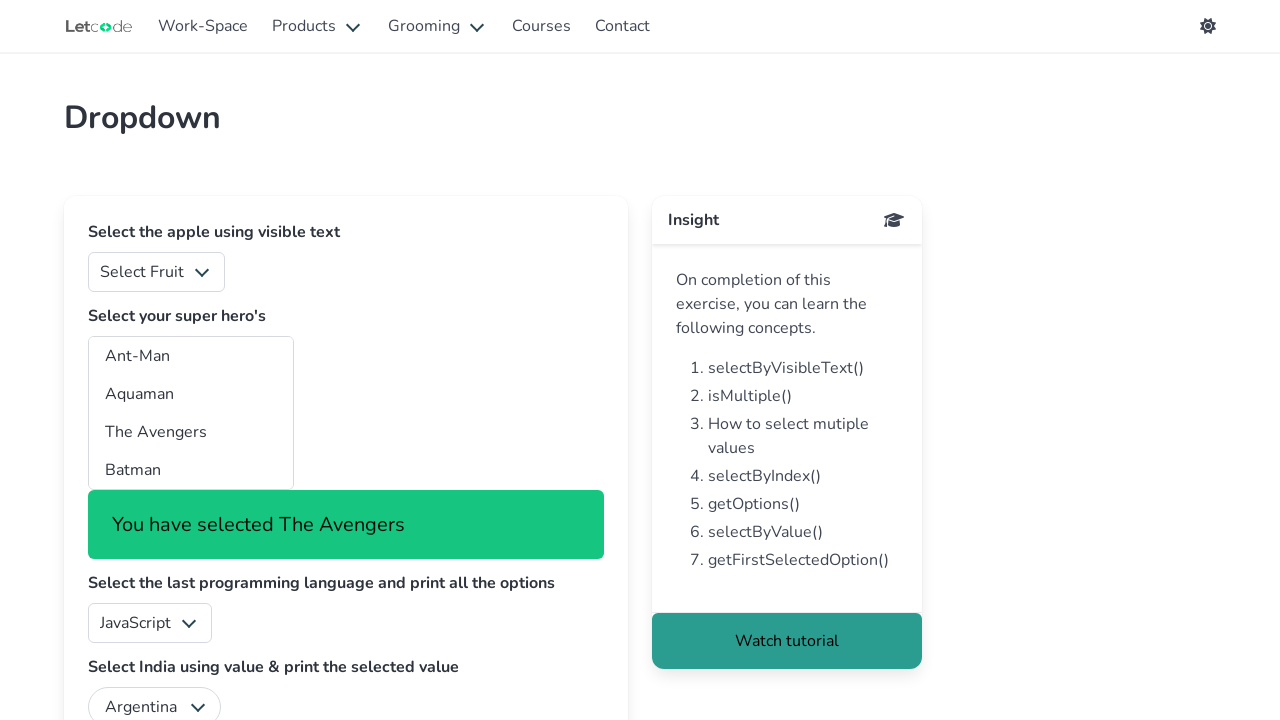

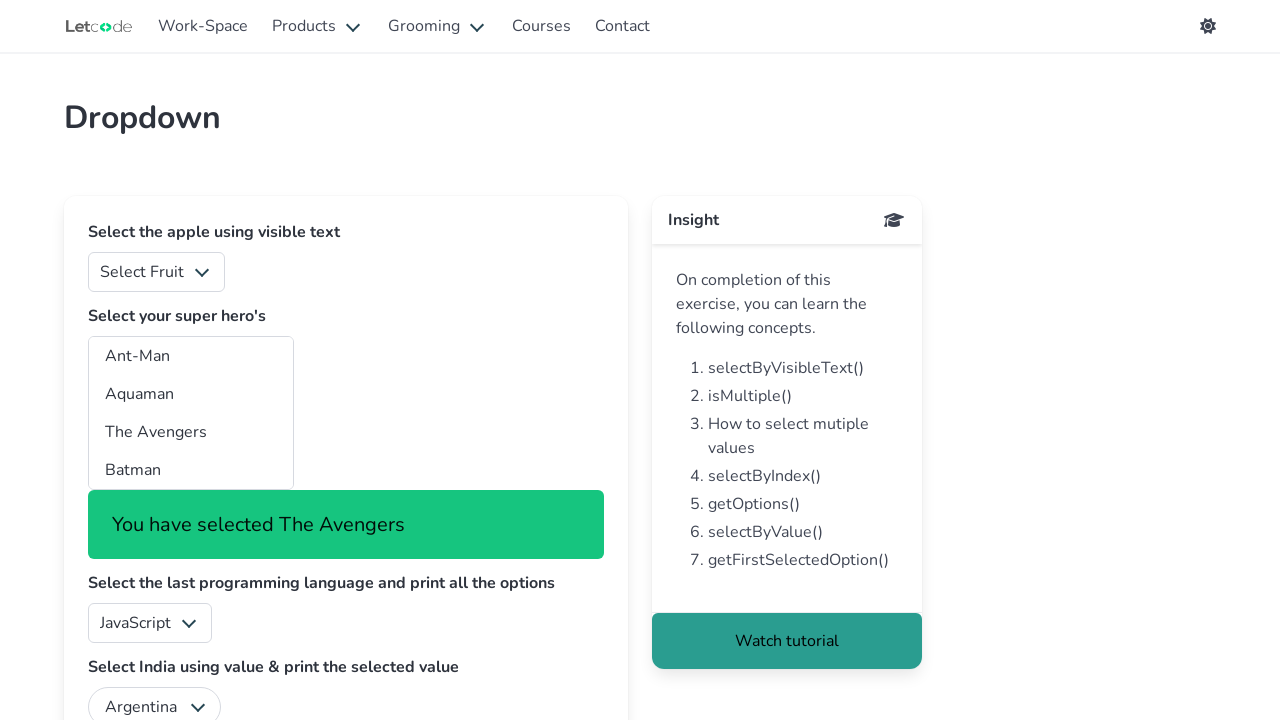